Navigates to a course automation website, clicks on challenges section, scrolls down, and types text naturally into a paragraph field

Starting URL: https://cursoautomacao.netlify.app/

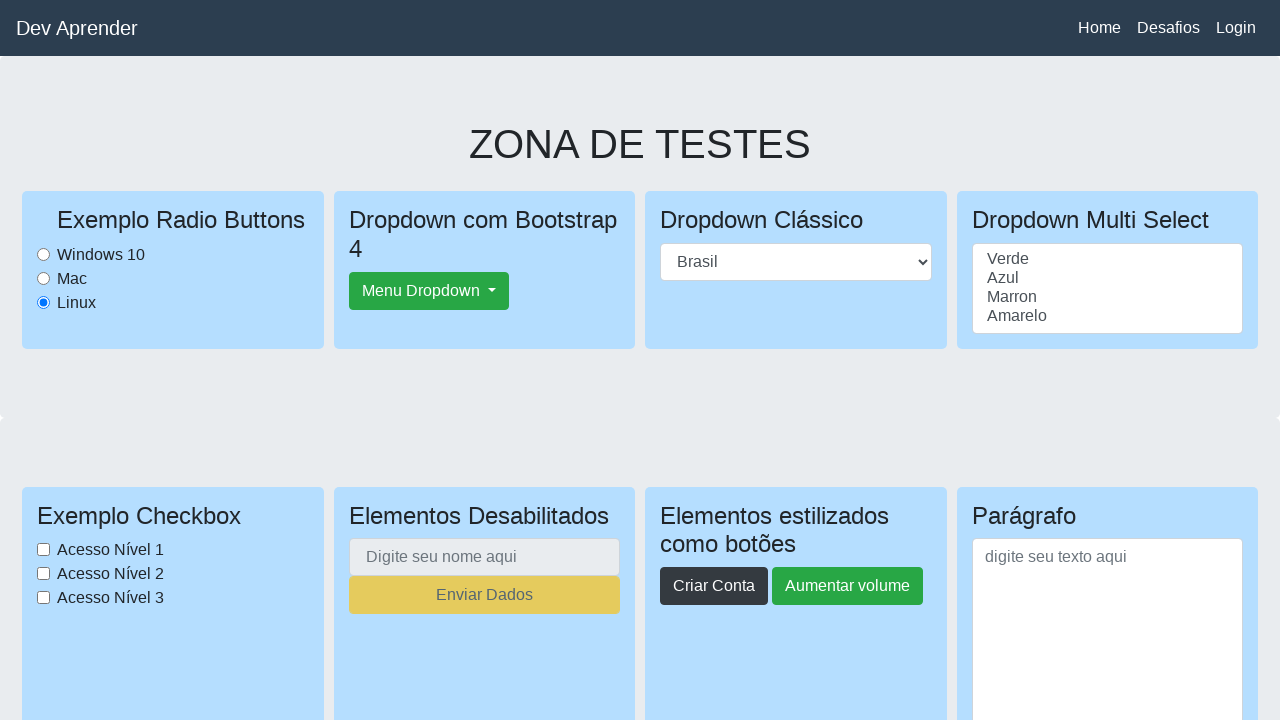

Clicked on challenges section in navigation at (1168, 28) on xpath=//*[@id="navbarsExample04"]/ul[2]/li[2]/a
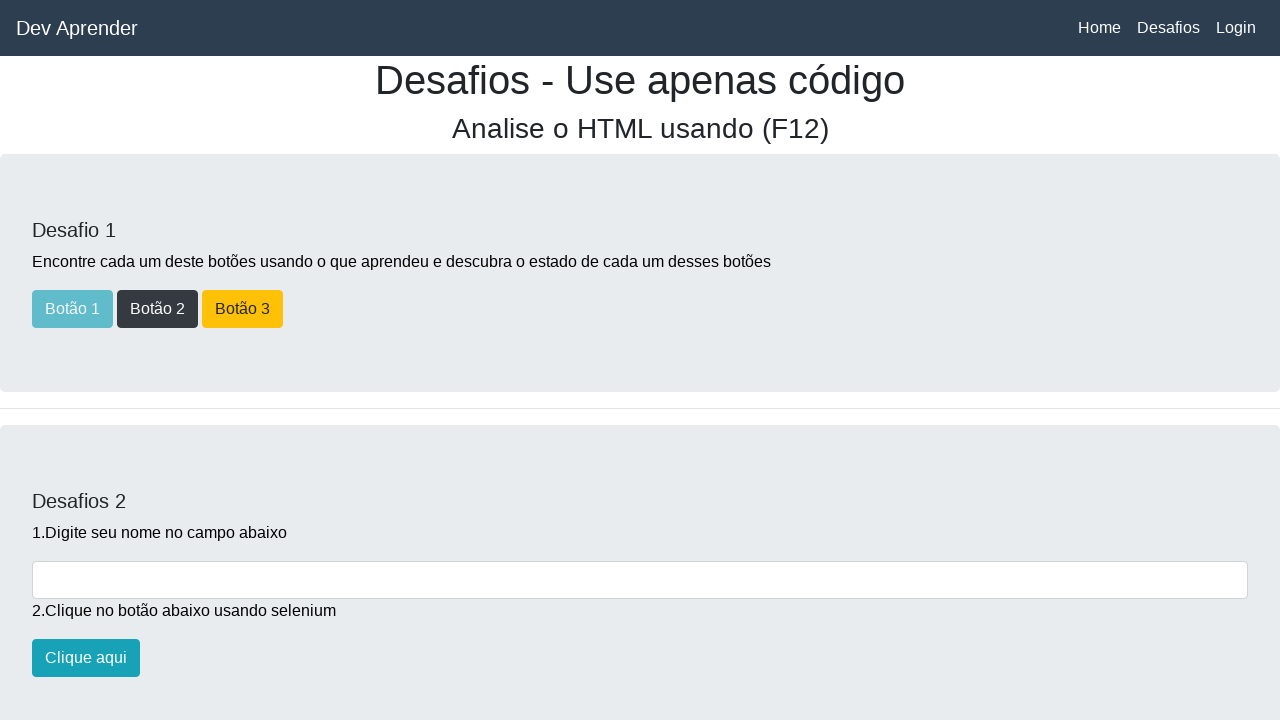

Scrolled down to view paragraph field
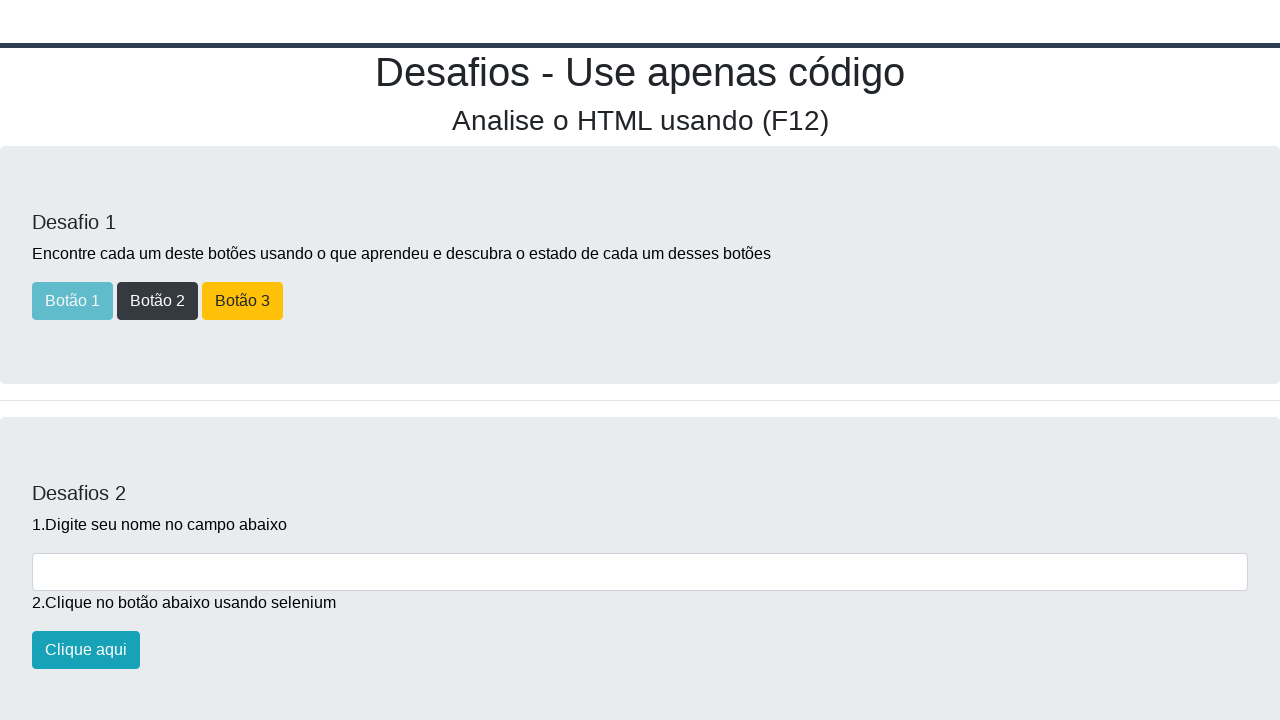

Located paragraph field element
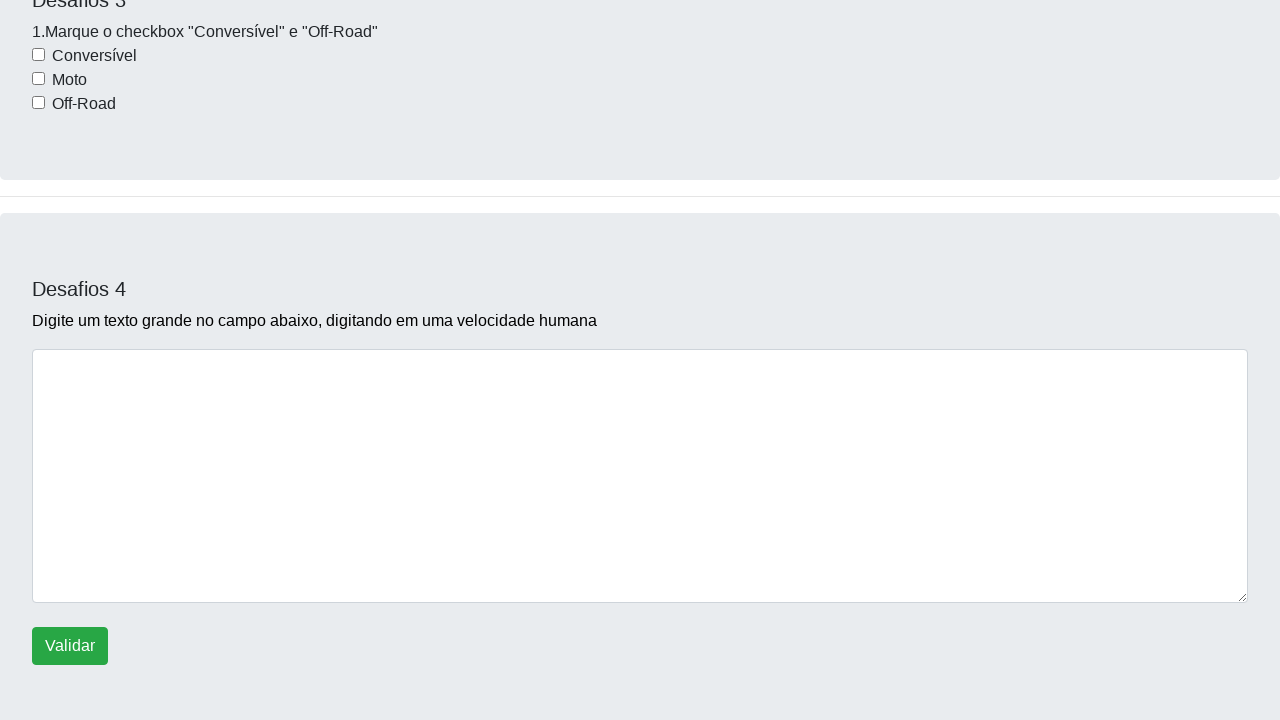

Typed natural text into paragraph field with random character delays on xpath=//*[@id="campoparagrafo"]
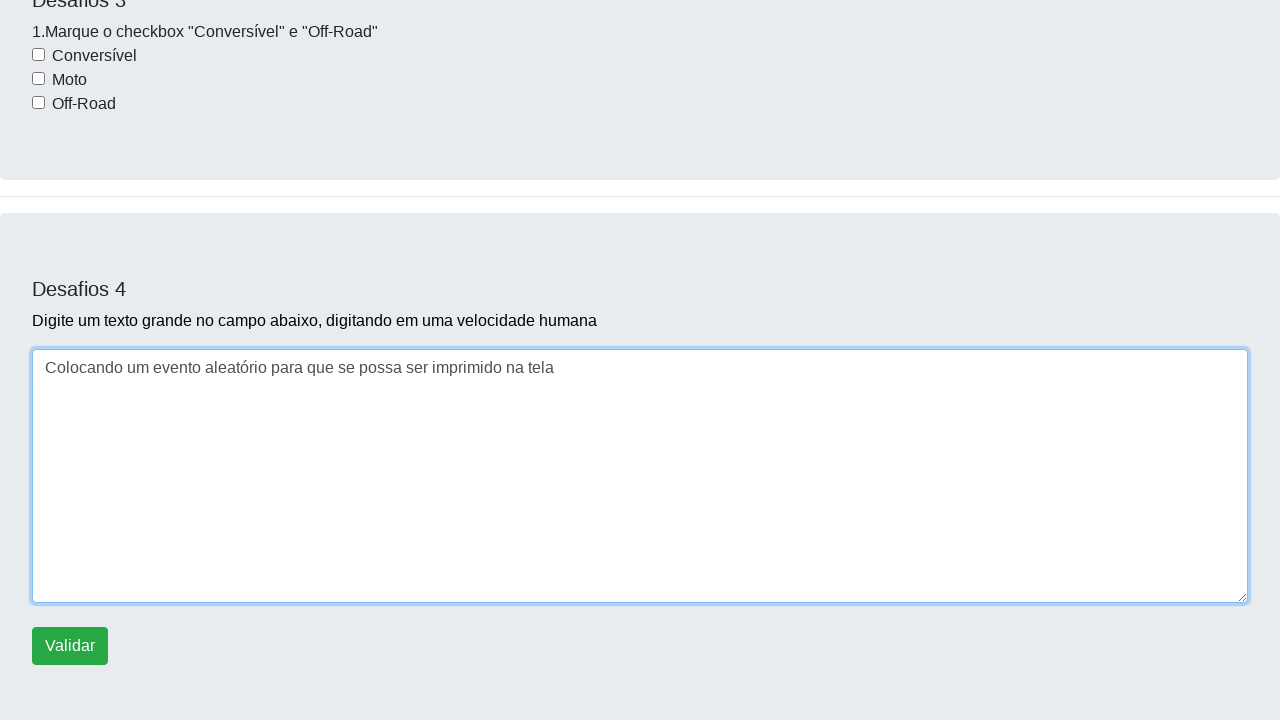

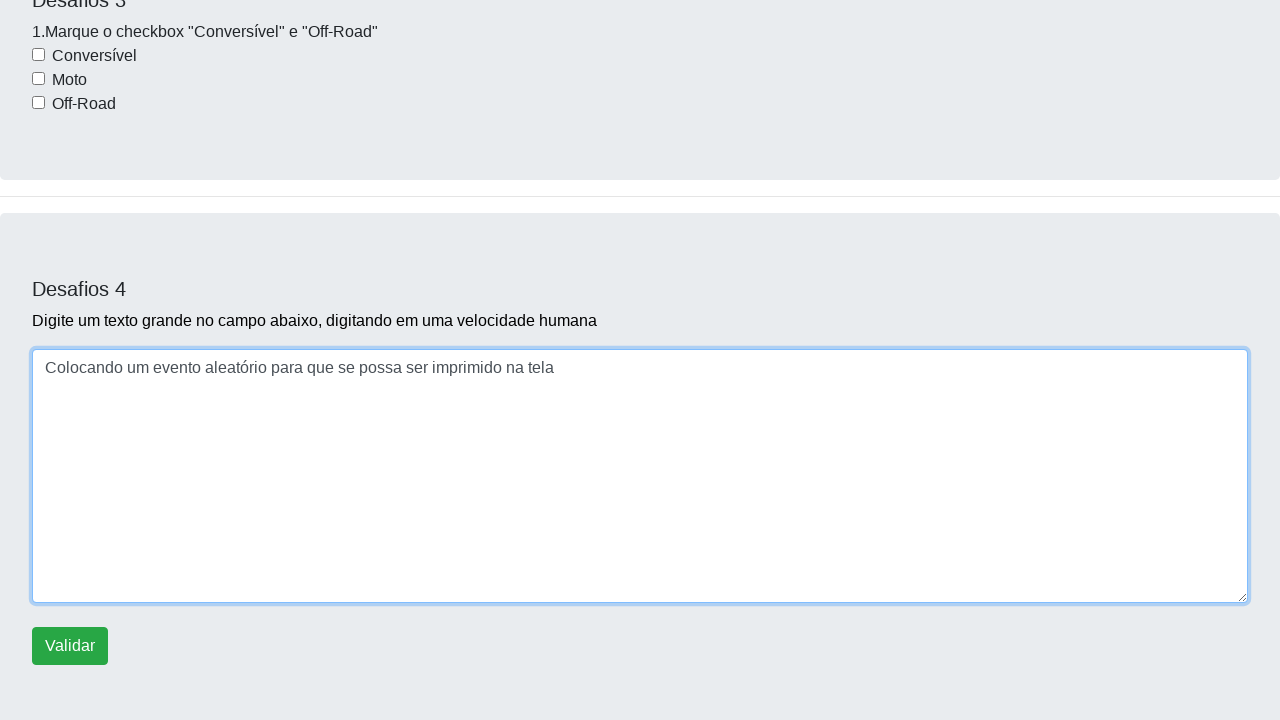